Tests browser navigation by clicking a link to an error page, then using browser back and forward navigation controls

Starting URL: http://www.deadlinkcity.com/

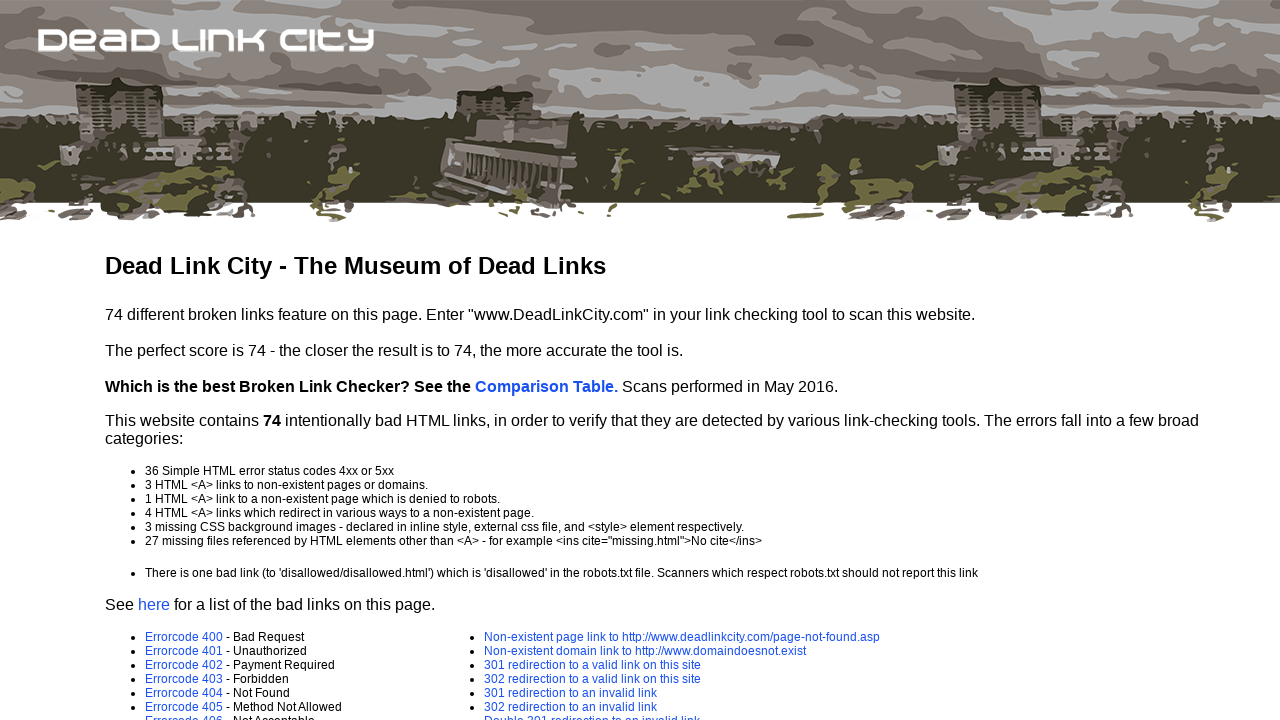

Clicked link to 400 error page at (184, 637) on a[href*='error-page.asp?e=400']
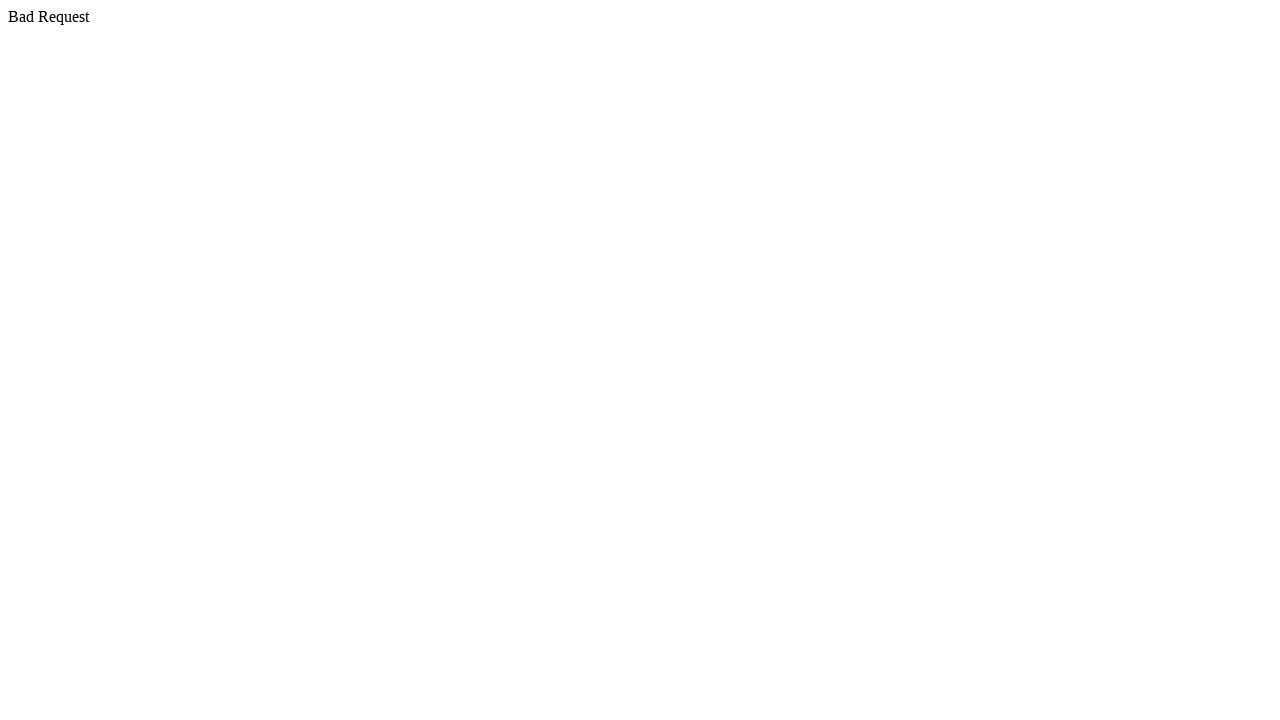

Navigated back to previous page using browser back button
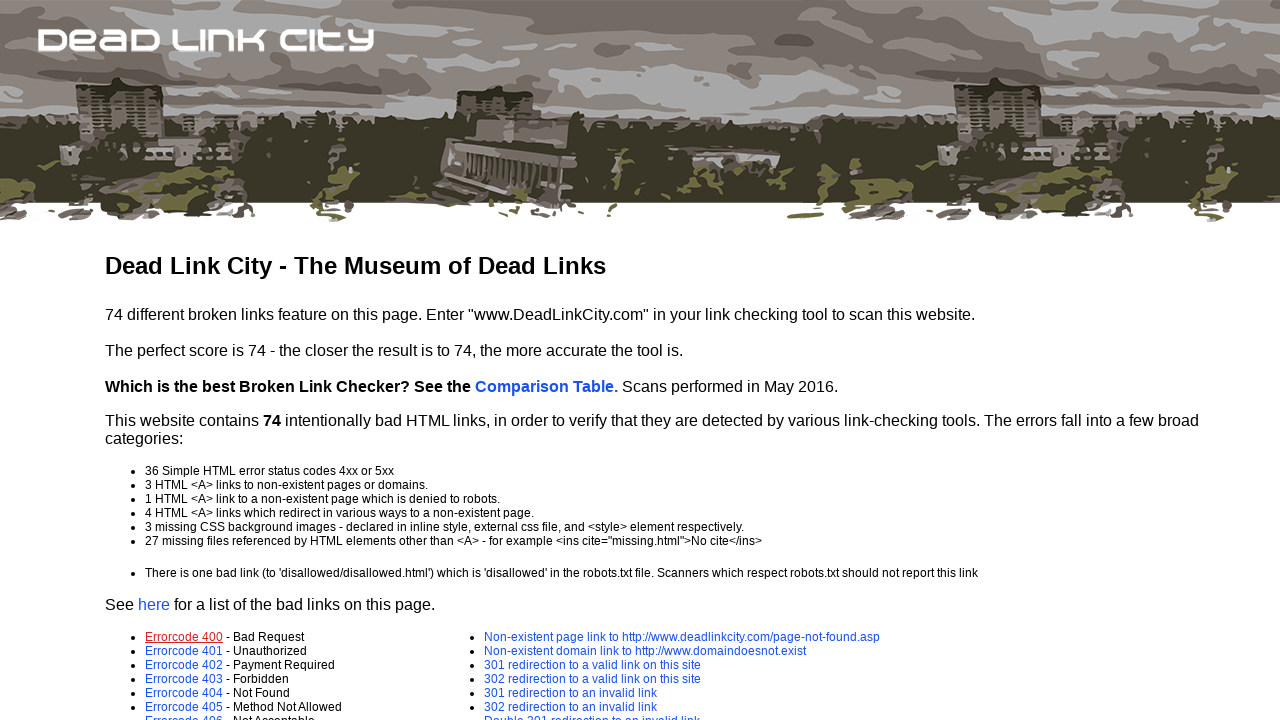

Navigated forward to error page again using browser forward button
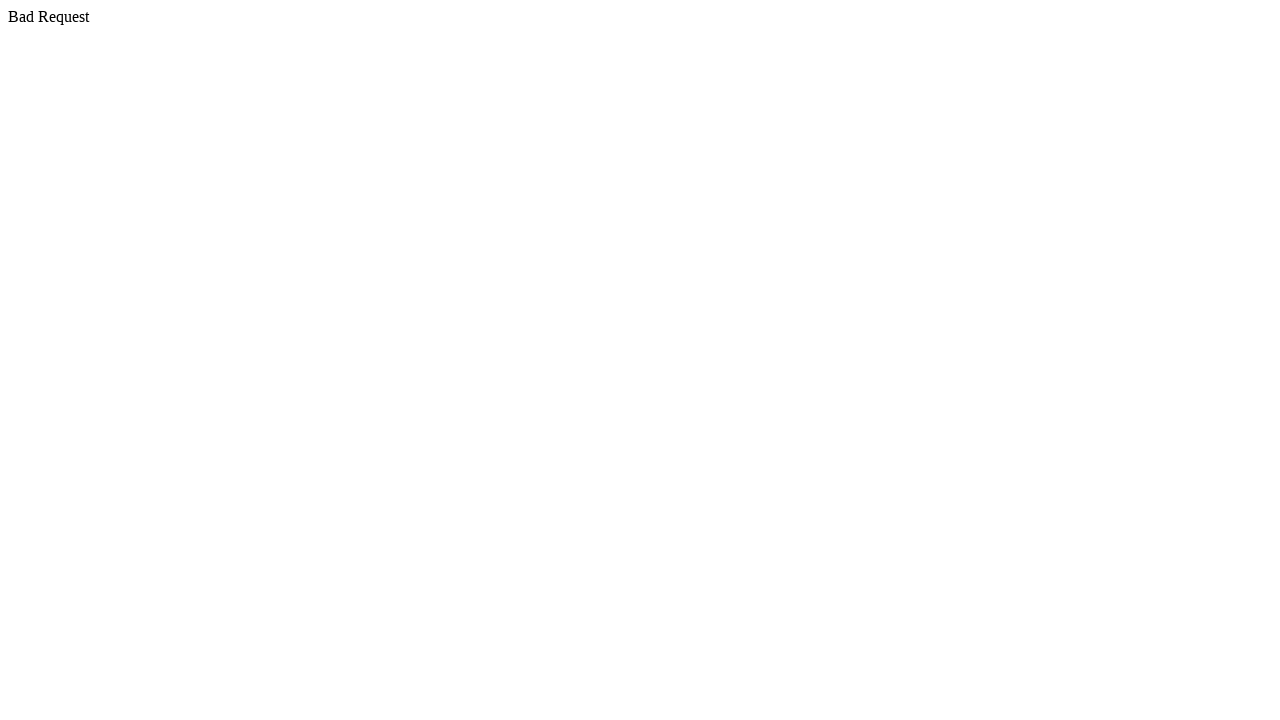

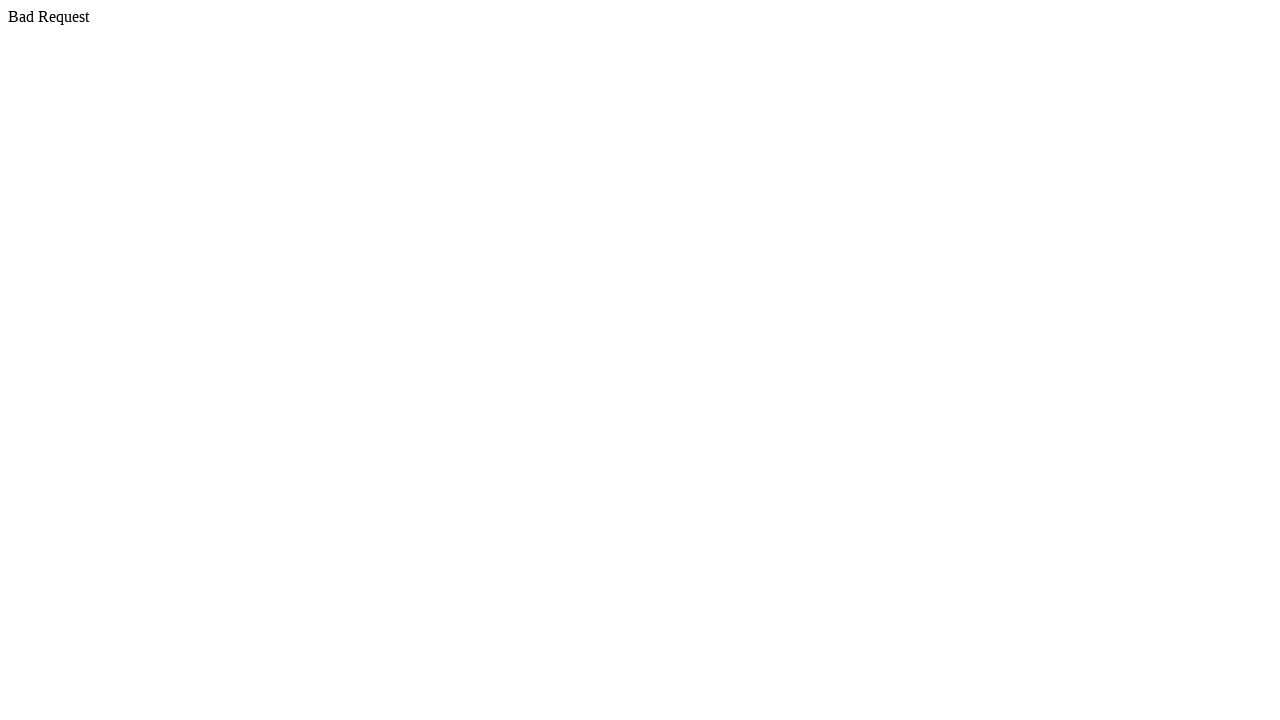